Tests navigation by clicking the "Get started" link and verifying the Installation heading appears

Starting URL: https://playwright.dev

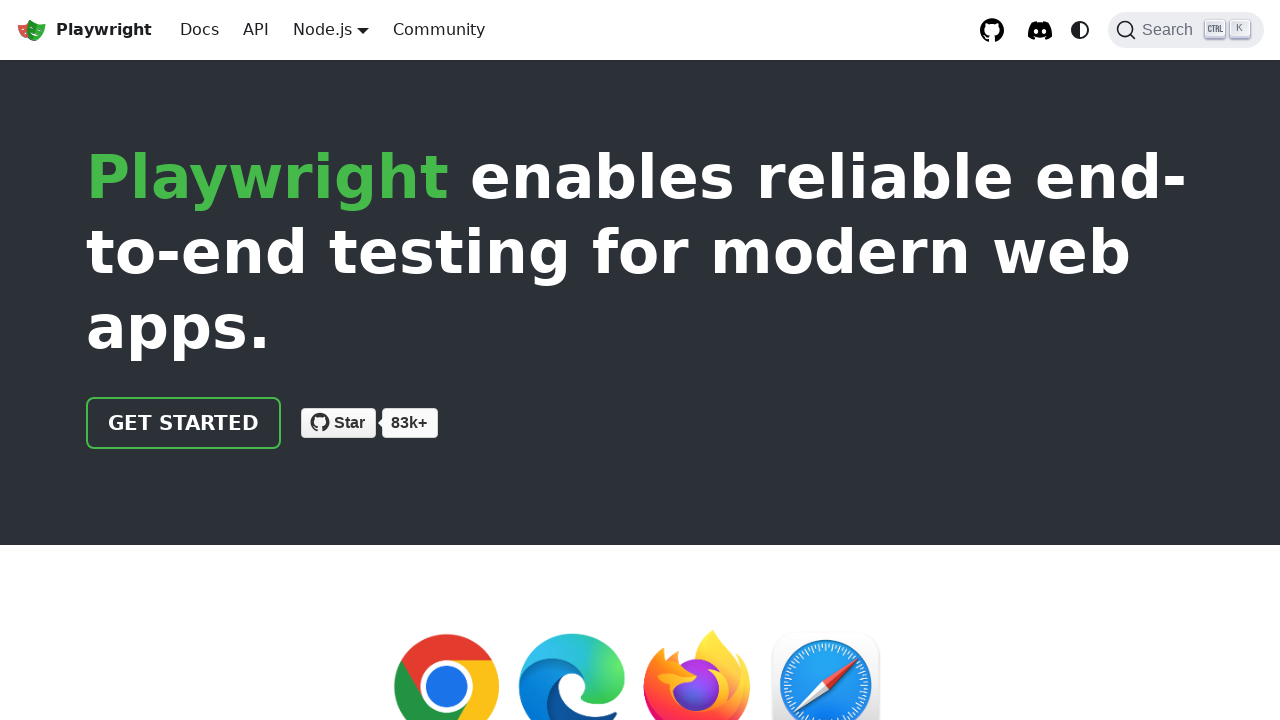

Clicked the 'Get started' link at (184, 423) on internal:role=link[name="Get started"i]
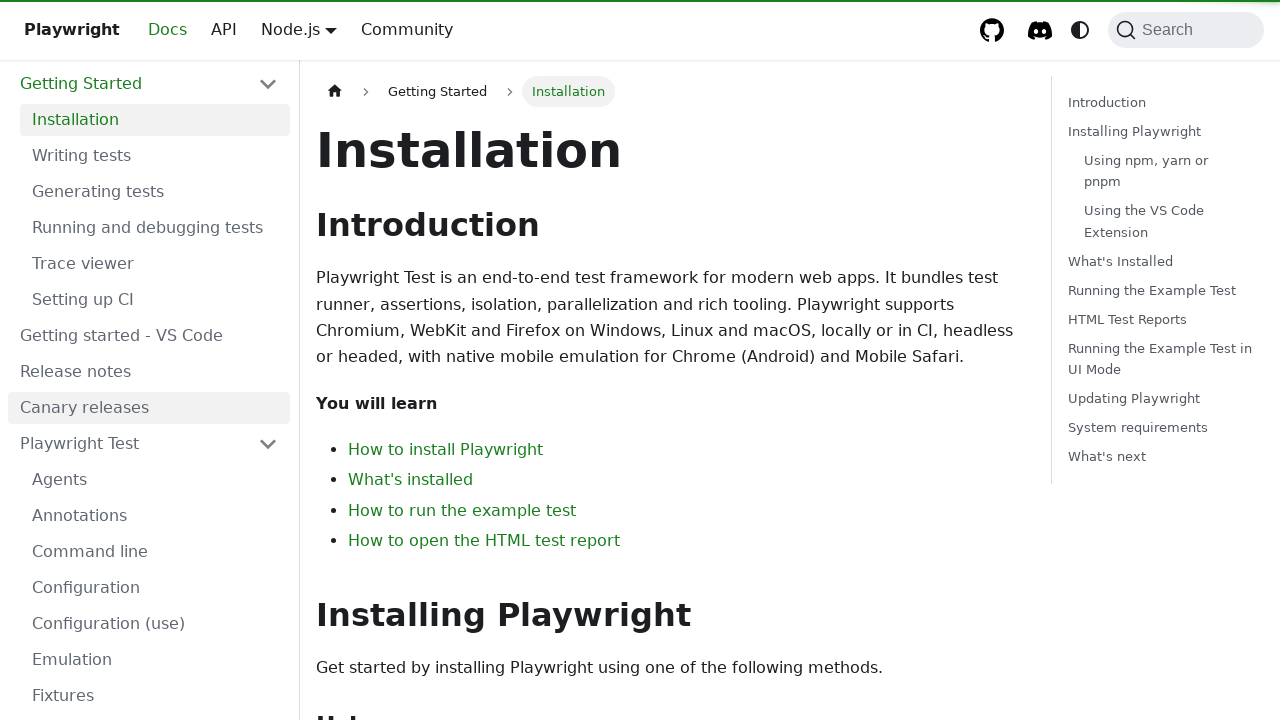

Installation heading appeared and is visible
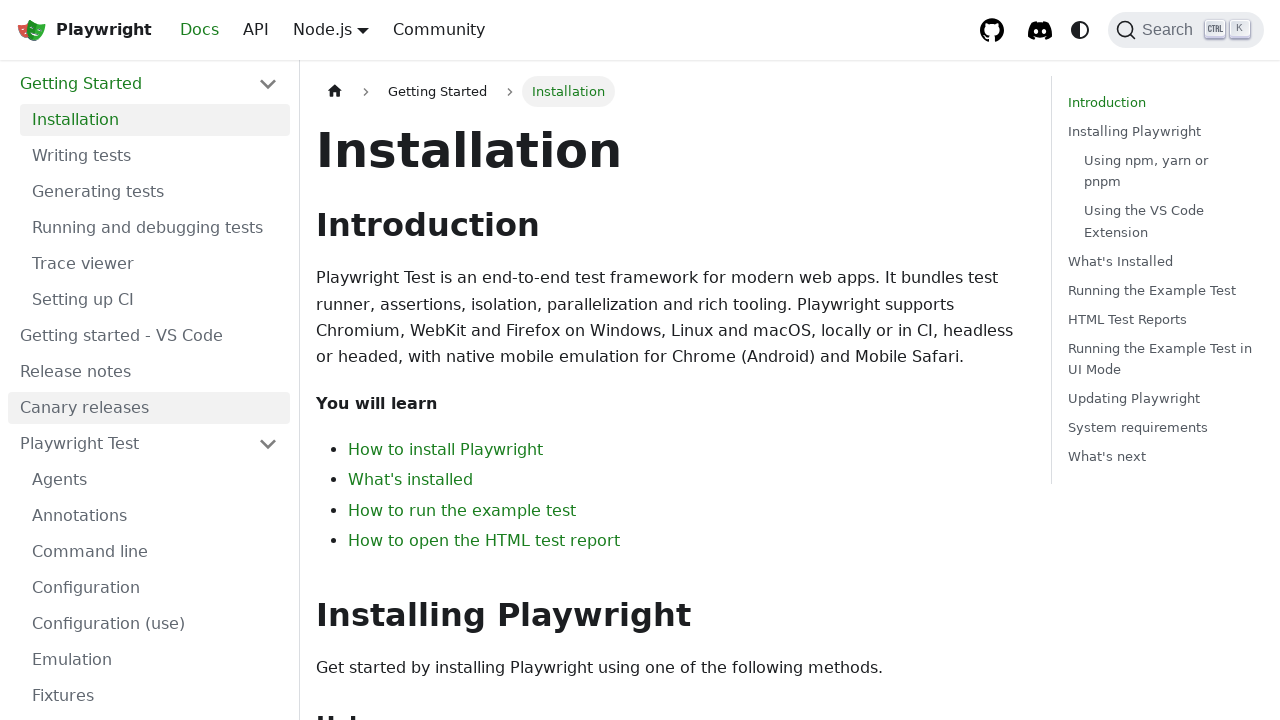

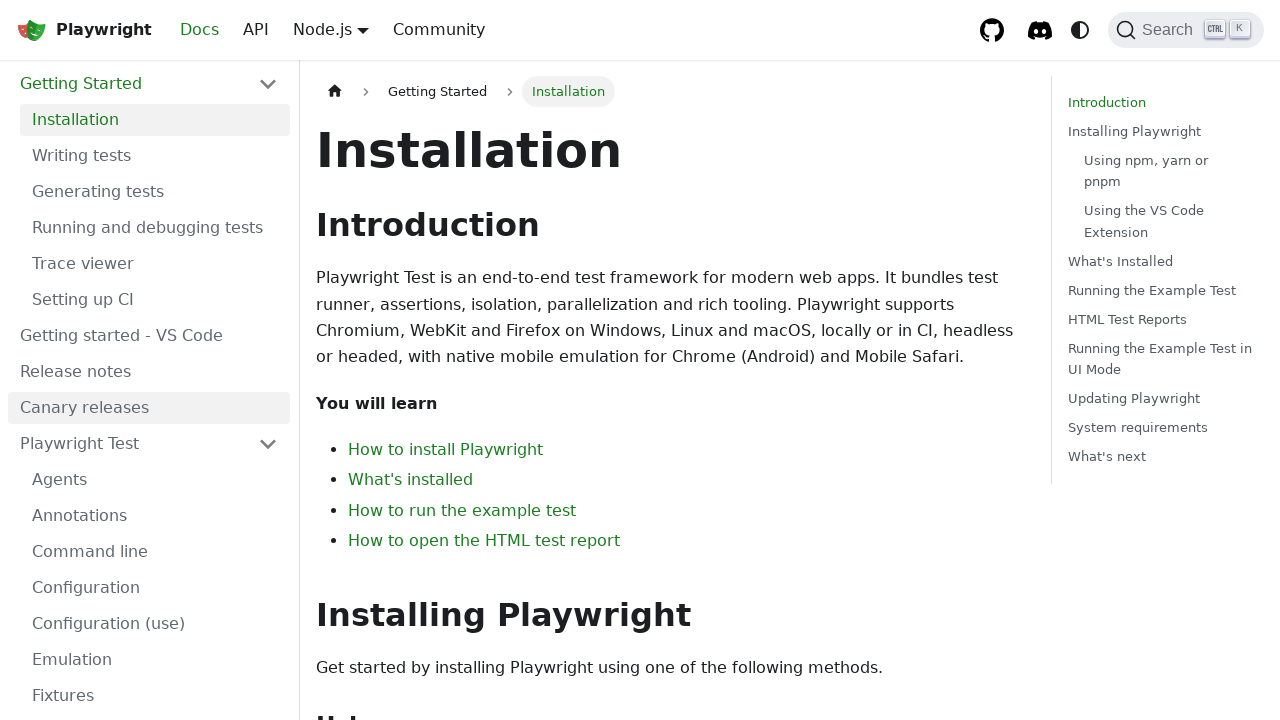